Tests JavaScript alert functionality by clicking a button to trigger an alert, verifying the alert text, and accepting it

Starting URL: https://testotomasyonu.com/javascriptAlert

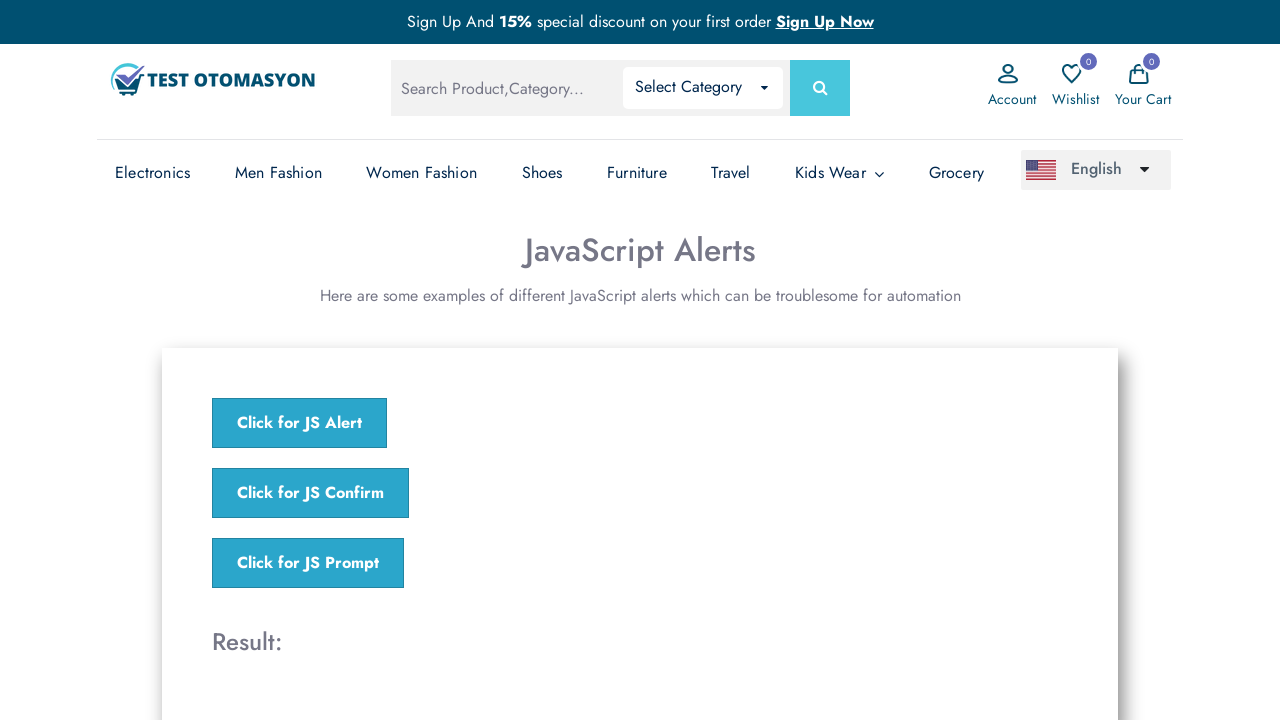

Clicked button to trigger JavaScript alert at (300, 423) on button[onclick='jsAlert()']
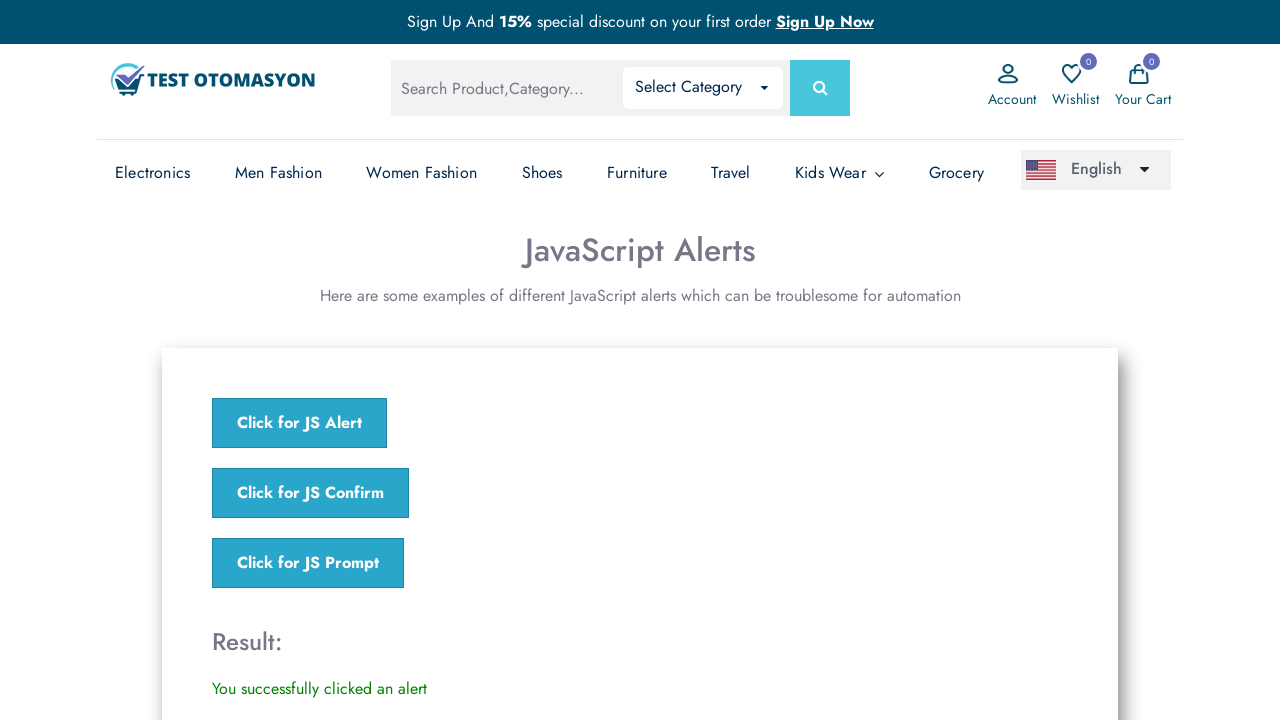

Set up dialog handler to accept alert
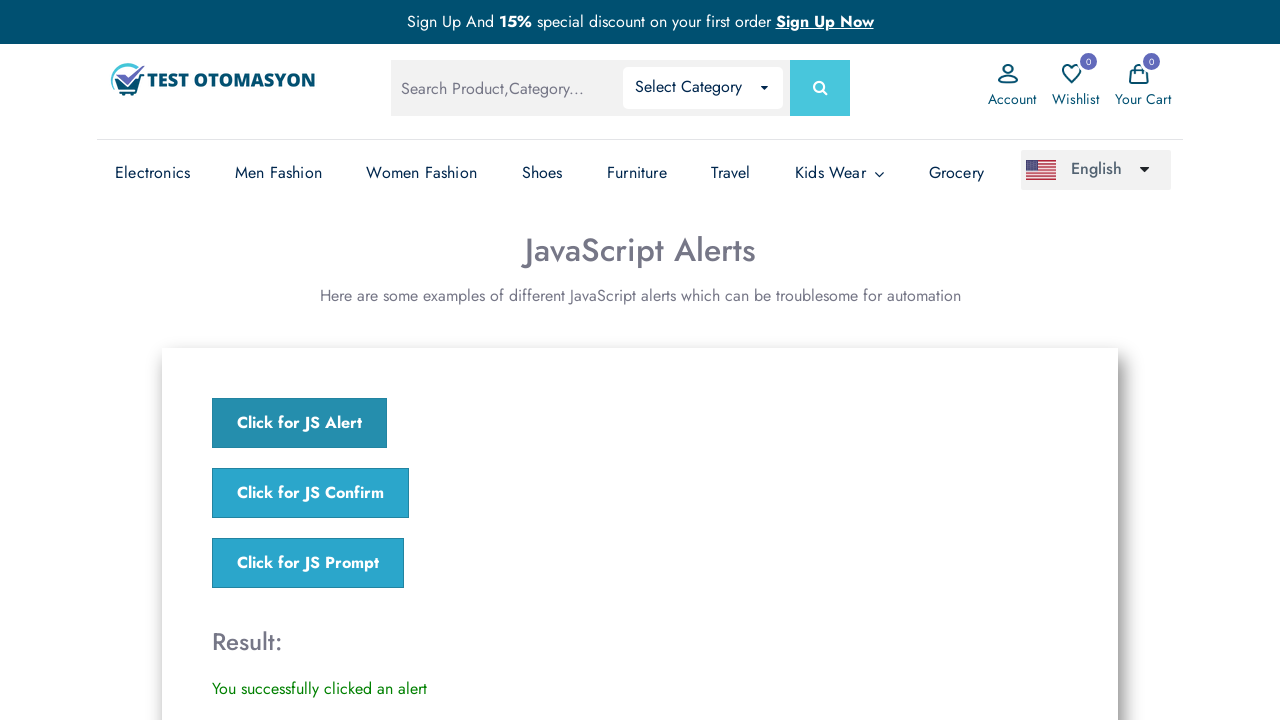

Registered dialog handler to verify and accept alert text
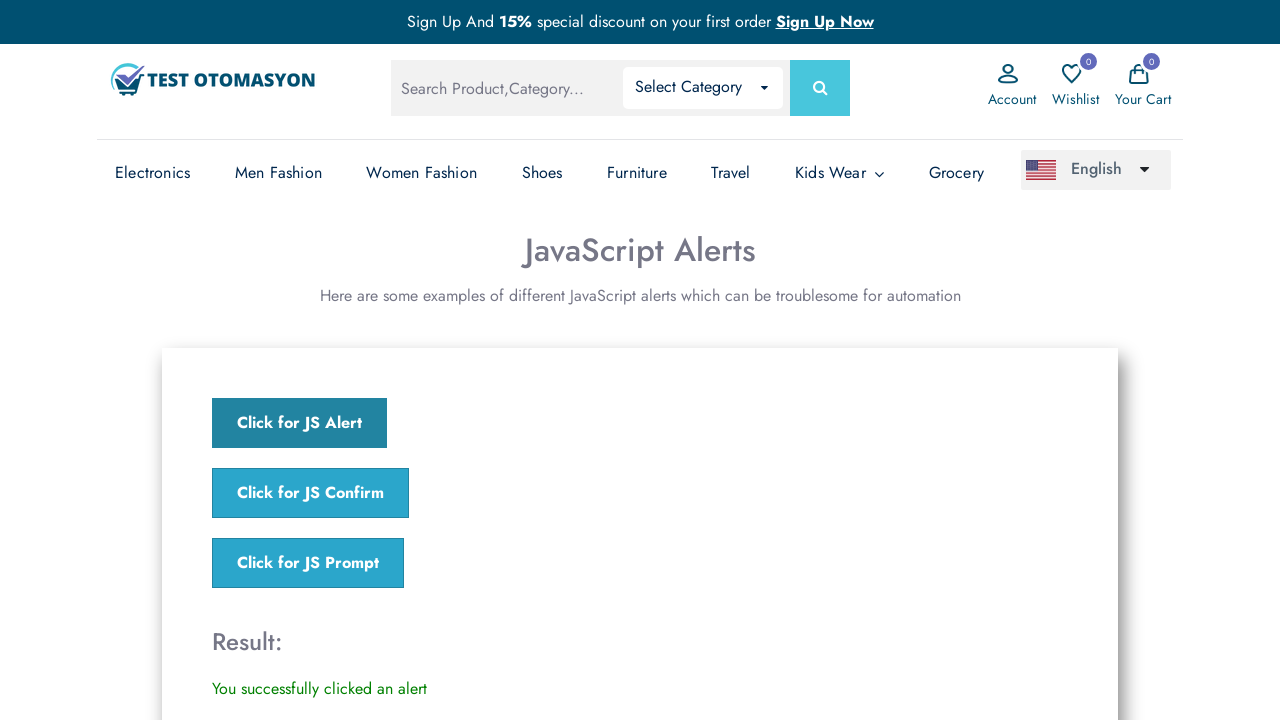

Clicked button again to trigger alert and verify text at (300, 423) on button[onclick='jsAlert()']
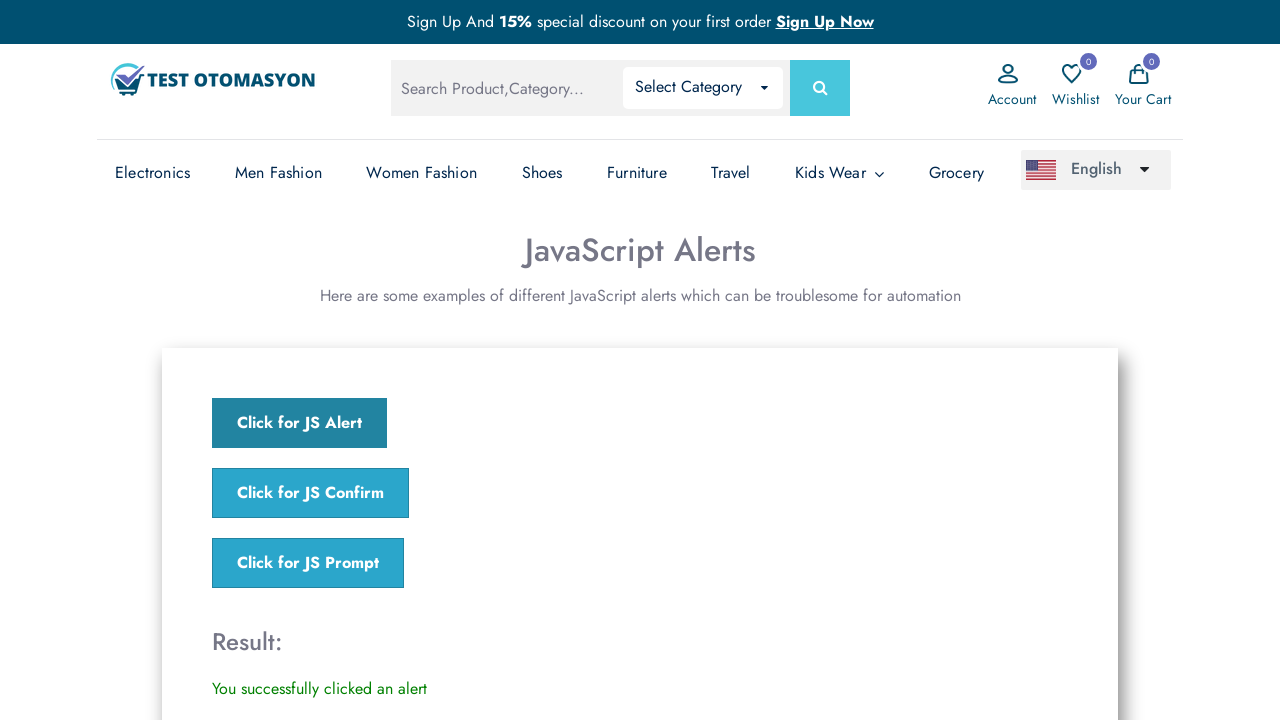

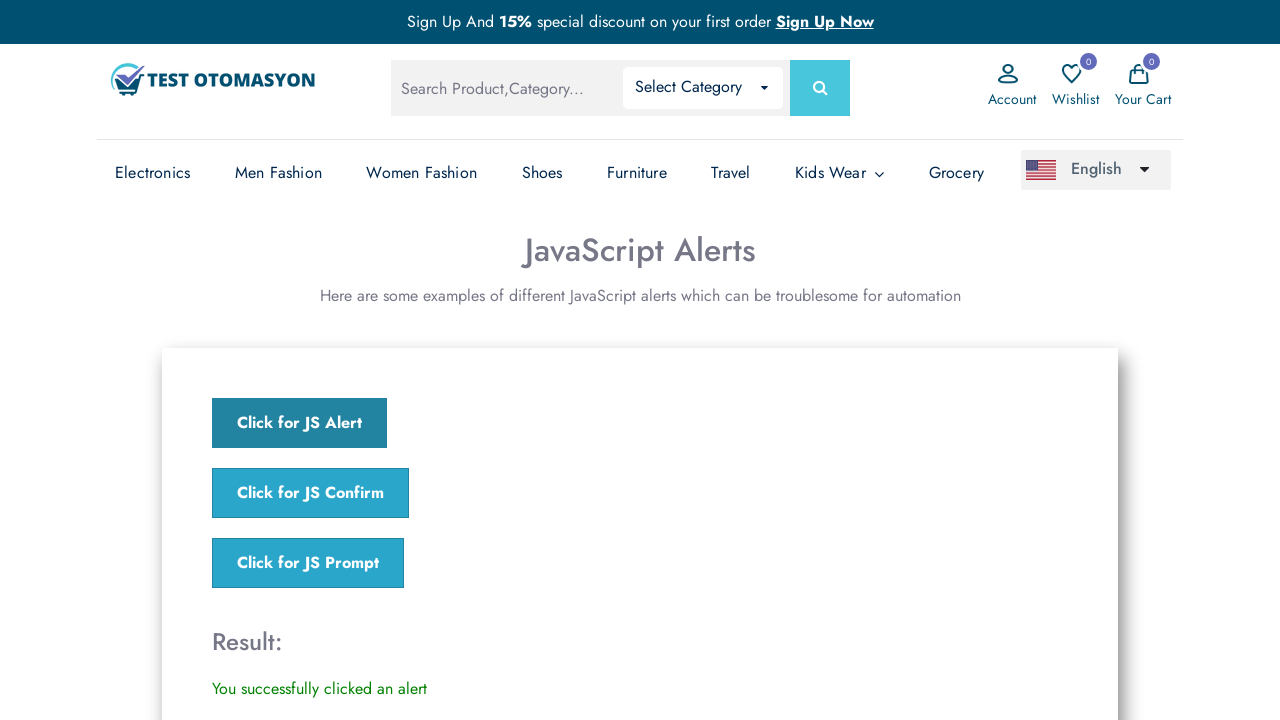